Tests adding a new person to the list by clicking add person button, filling name and job fields, and verifying the new person appears in the list

Starting URL: https://kristinek.github.io/site/tasks/list_of_people_with_jobs.html

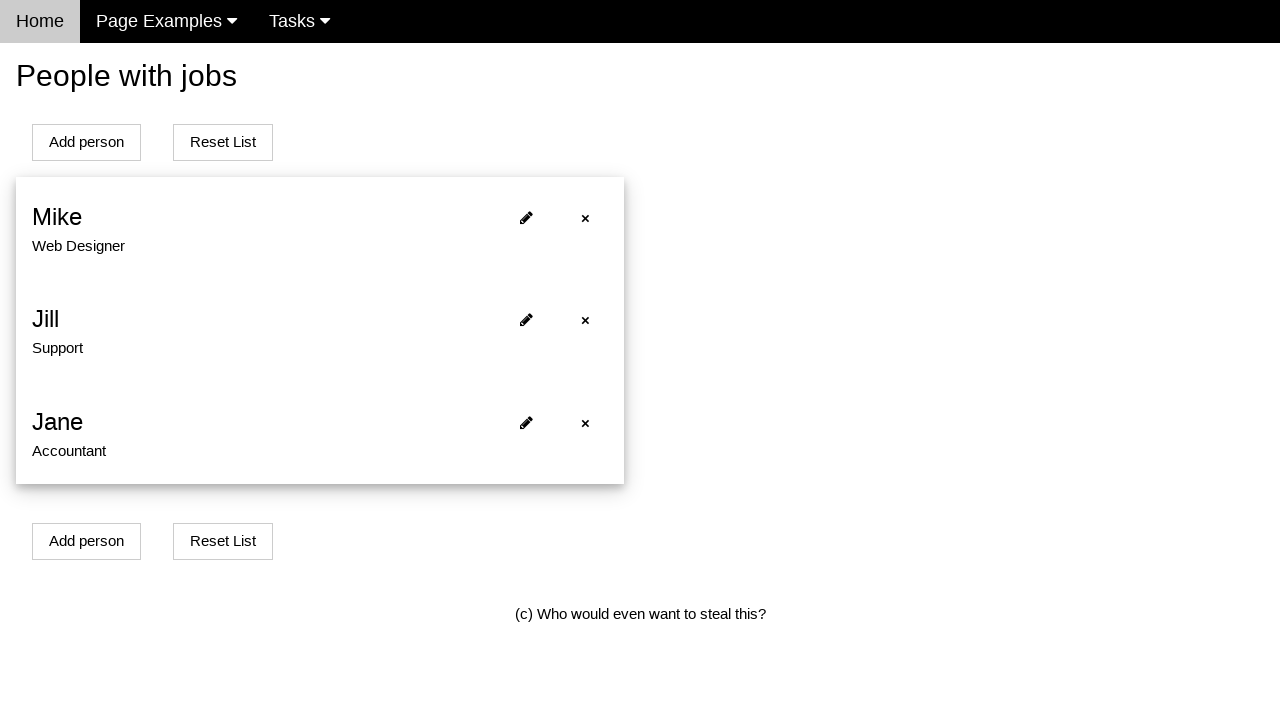

Clicked 'Add person' button at (86, 142) on xpath=//*[text()='Add person']
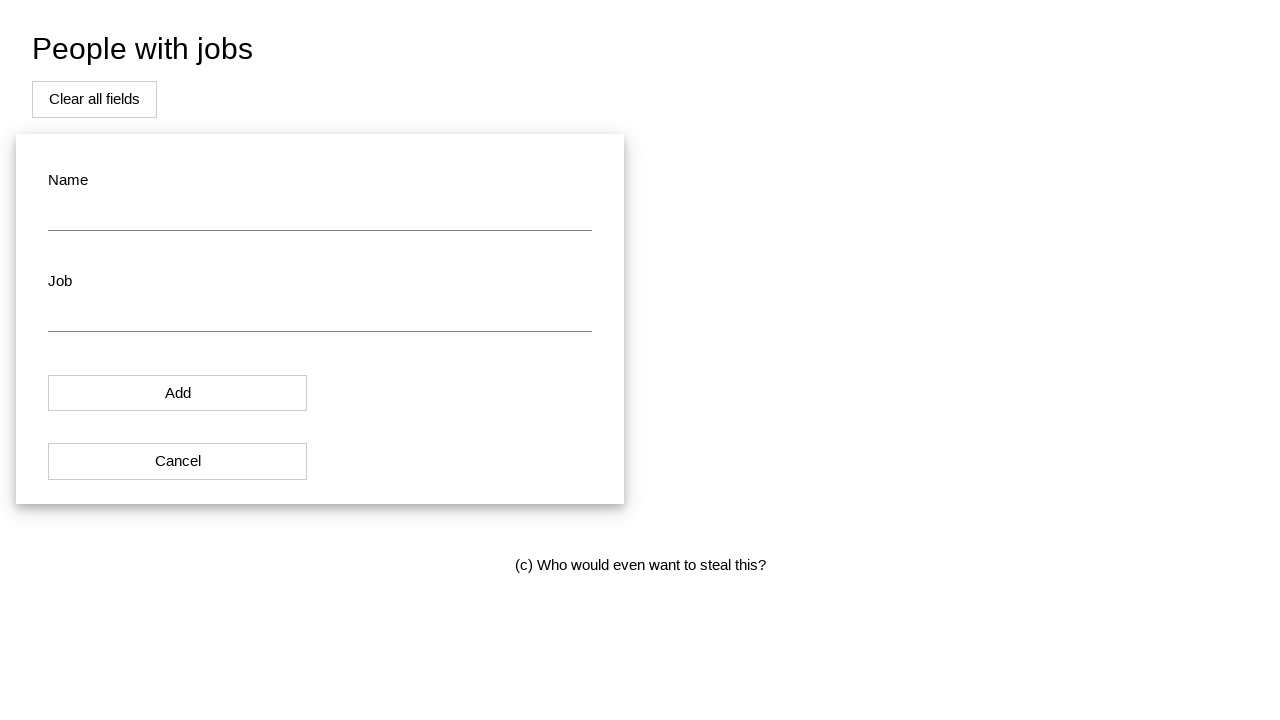

Filled name field with 'Michael Brown' on #name
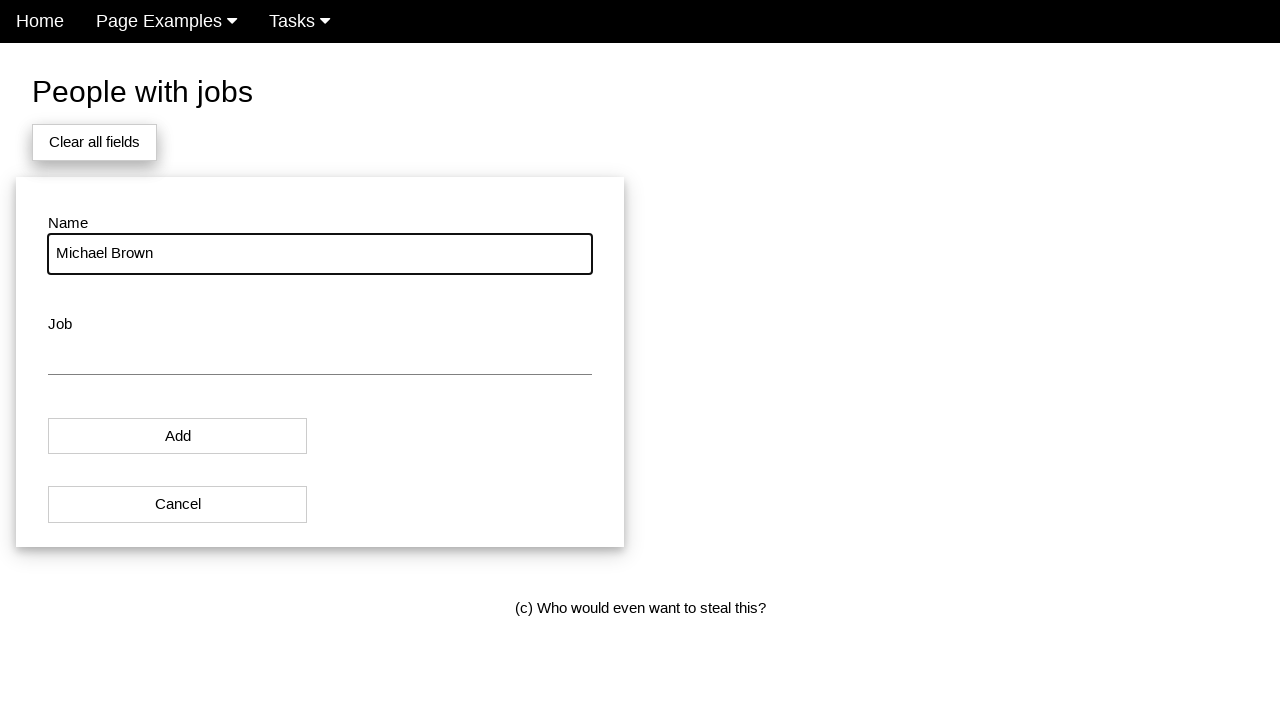

Filled job field with 'Software Engineer' on #job
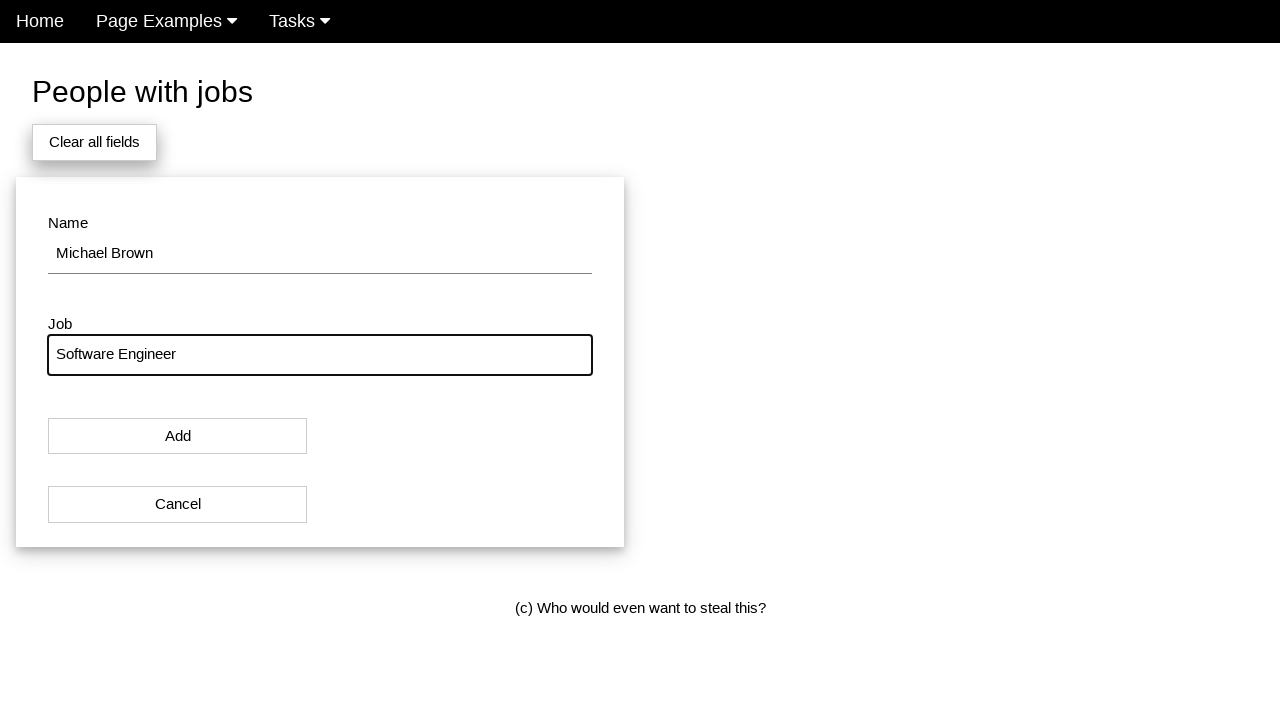

Clicked modal button to submit the form at (178, 436) on #modal_button
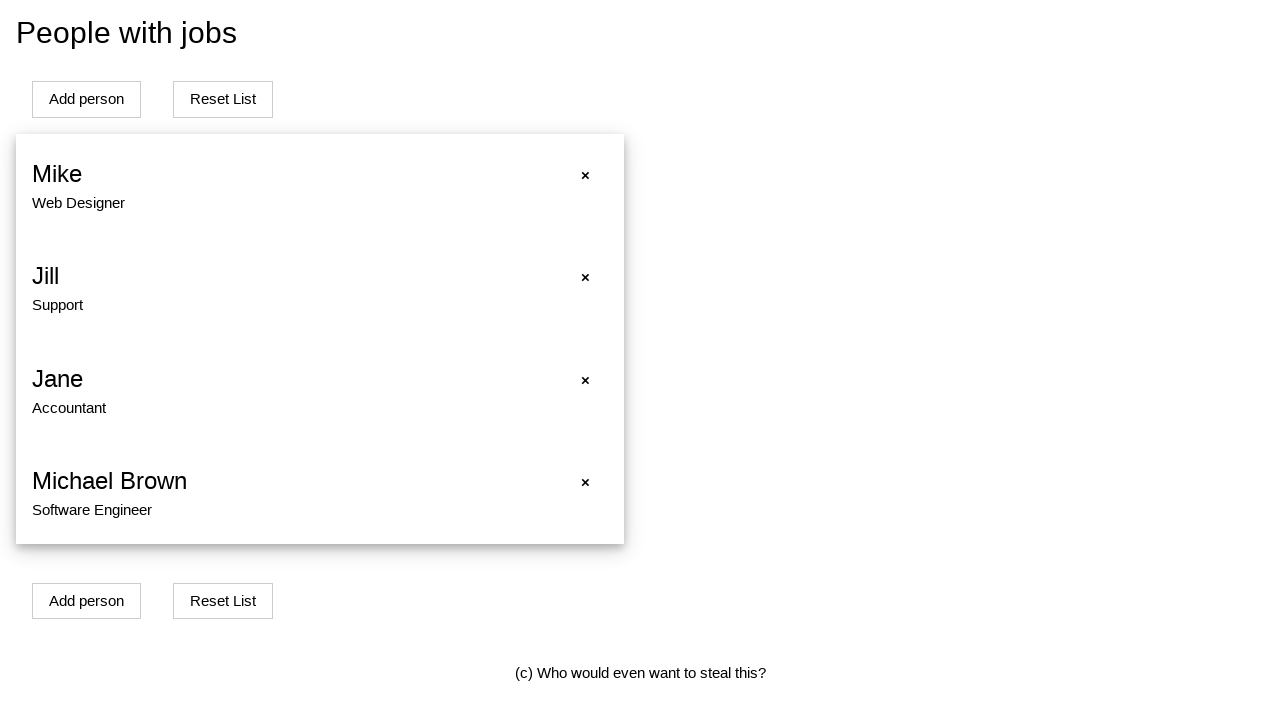

New person entry appeared in the list
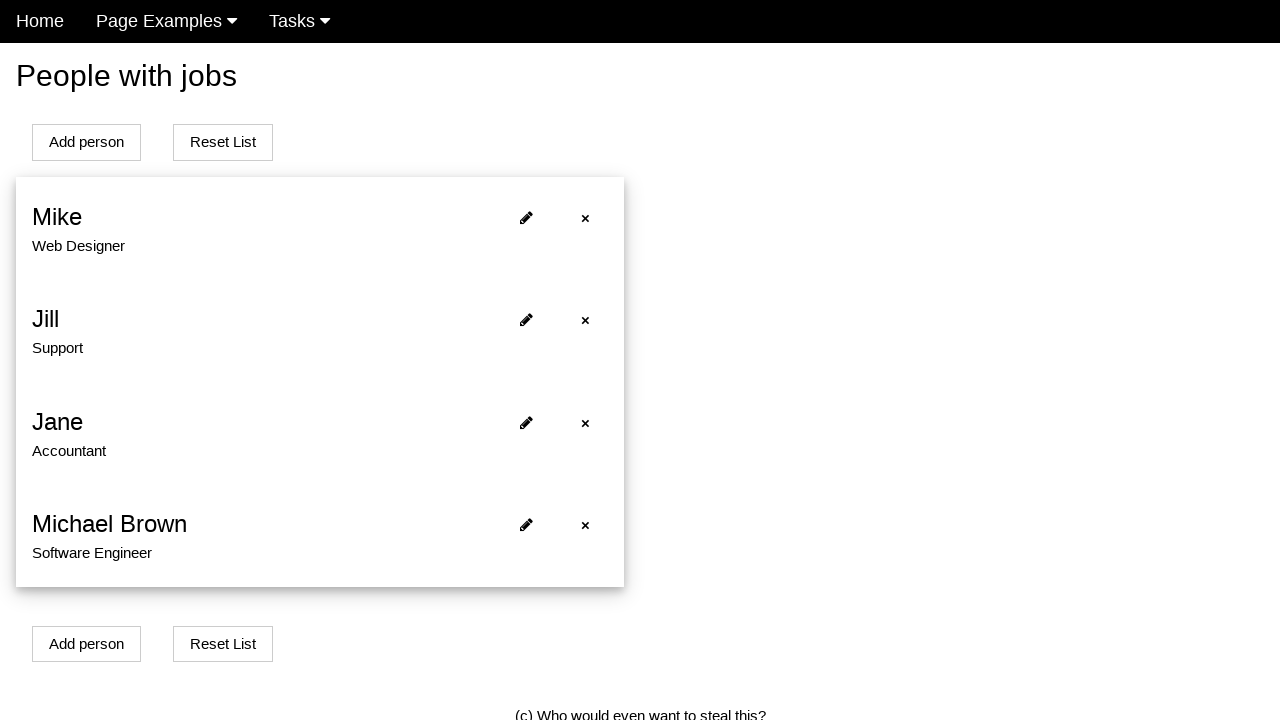

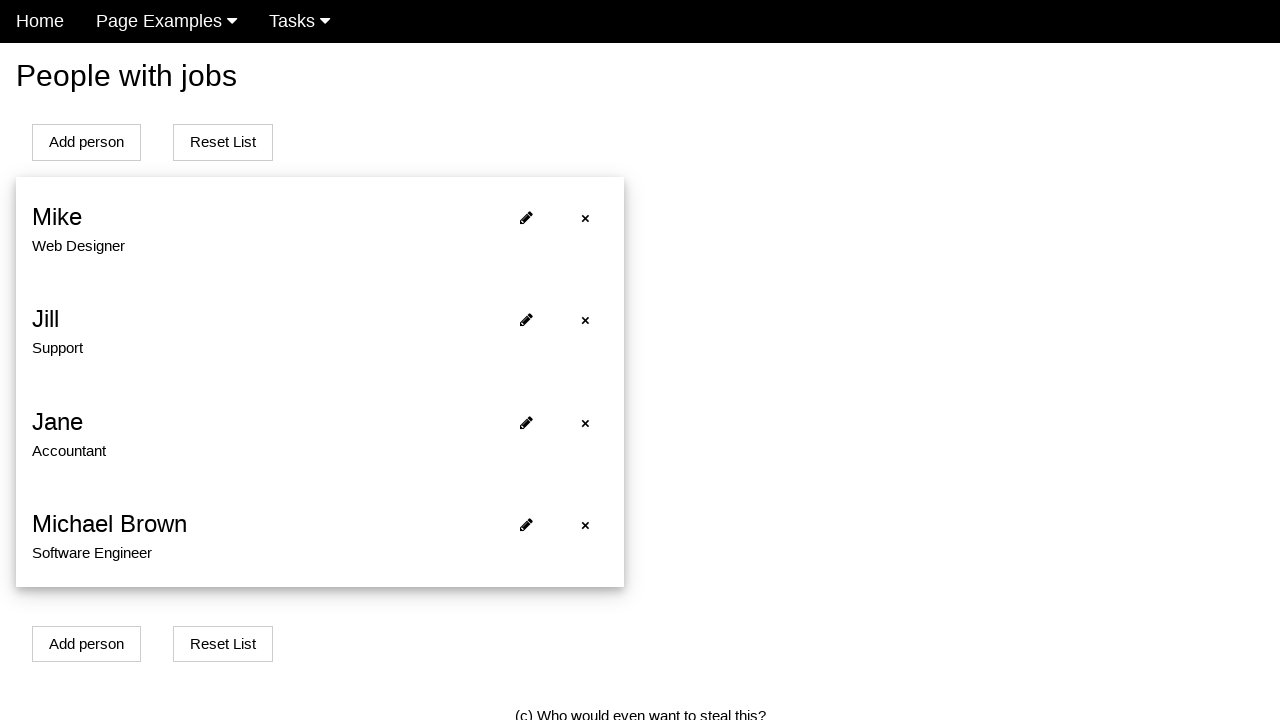